Navigates to DemoQA site and fills out a practice form with user information including name, email, and gender selection

Starting URL: https://demoqa.com/

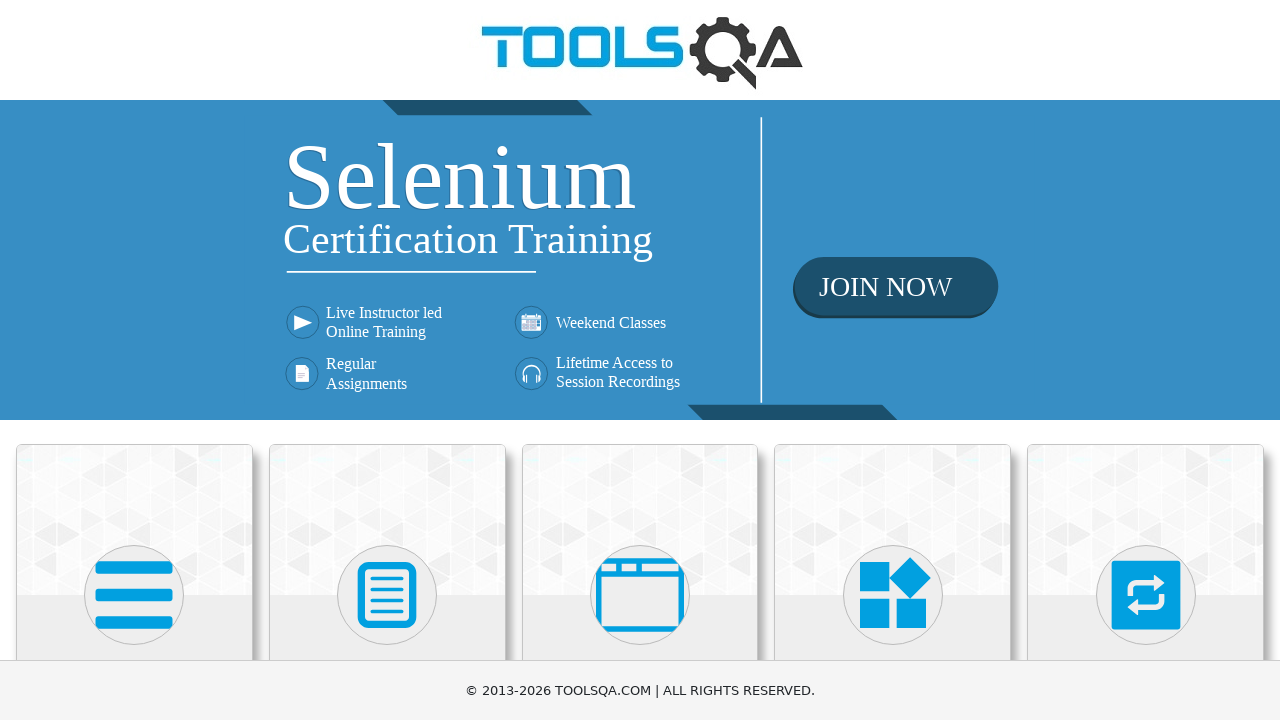

Clicked on Forms section at (387, 360) on xpath=//h5[text()='Forms']
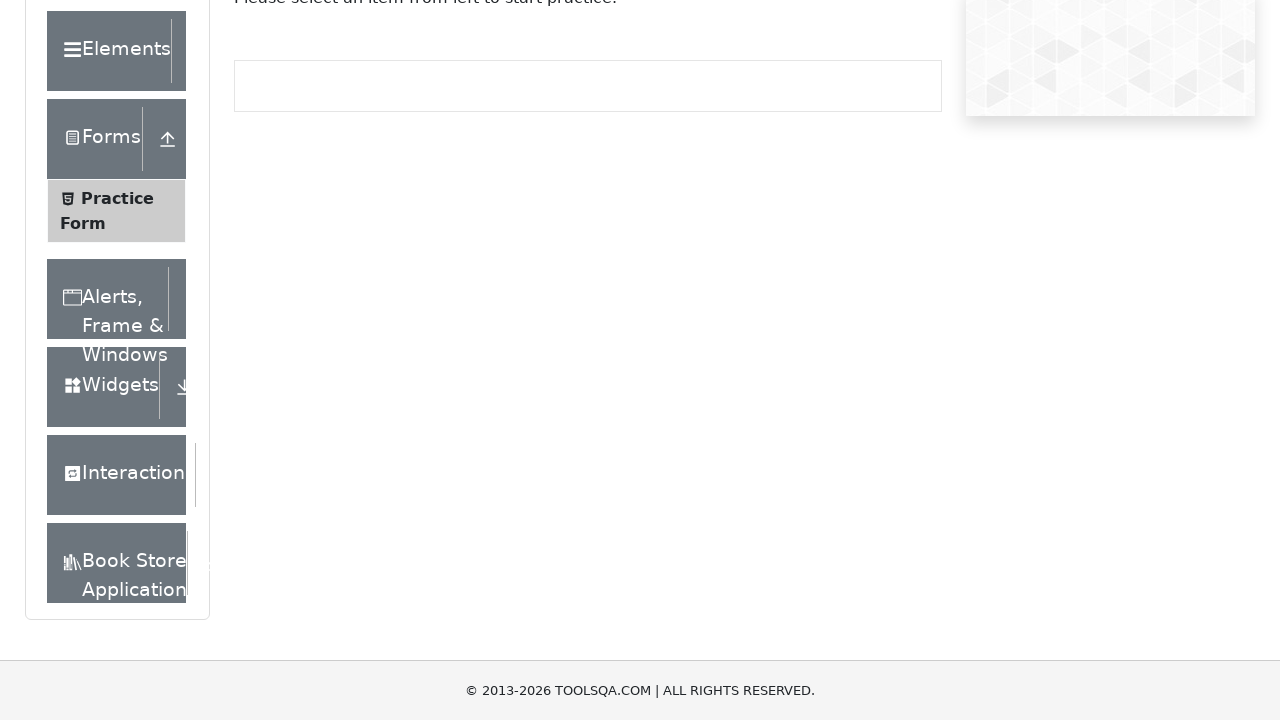

Clicked on Practice Form at (117, 336) on xpath=//span[text()='Practice Form']
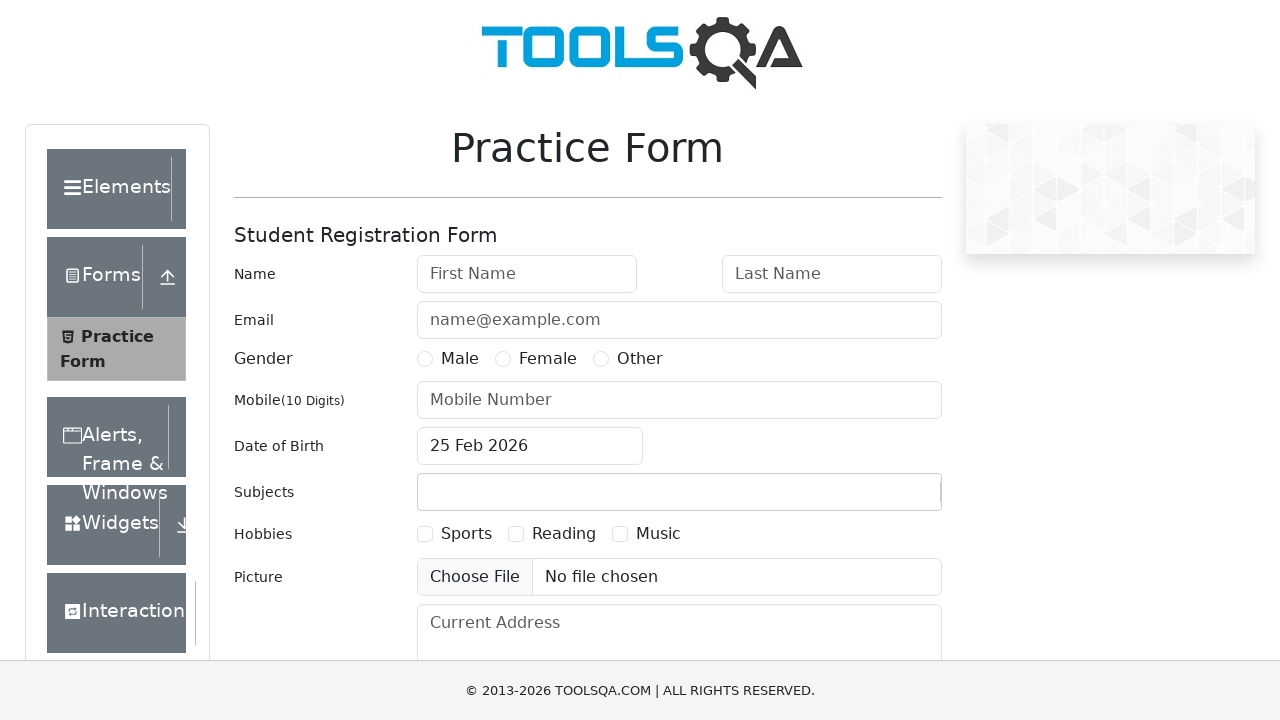

Filled in first name as 'Vamshi' on #firstName
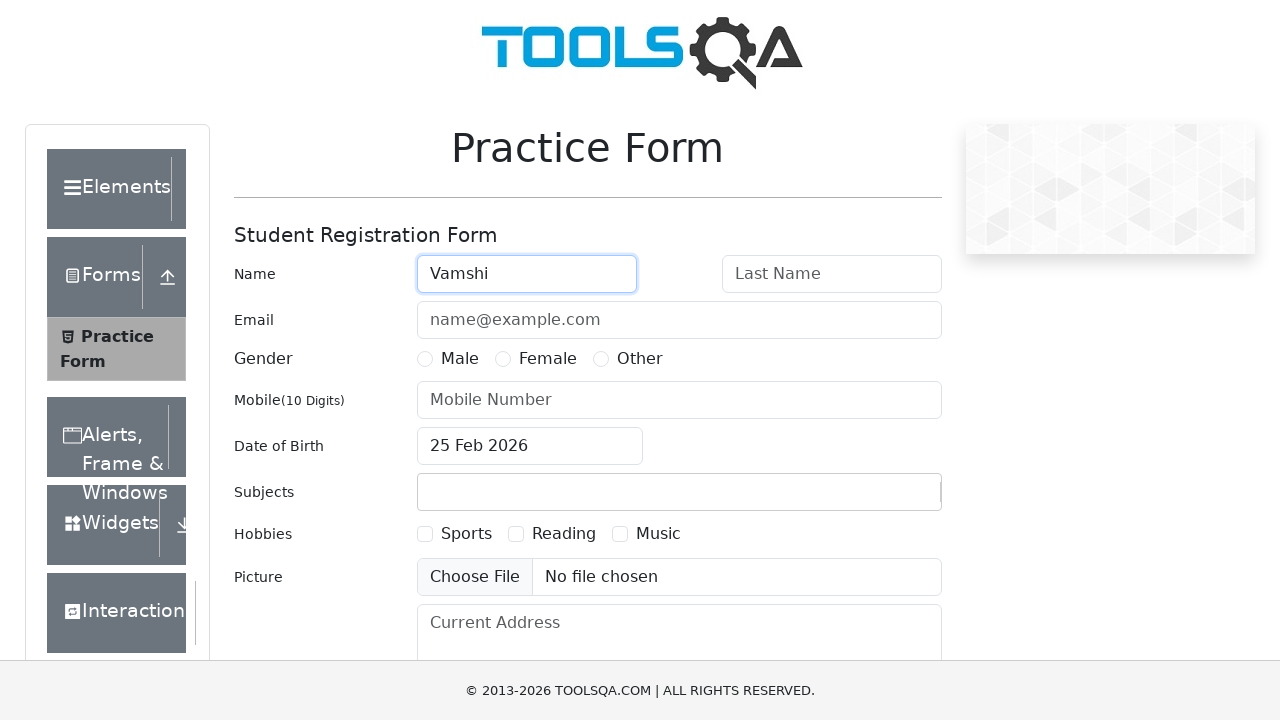

Filled in last name as 'Krishna' on #lastName
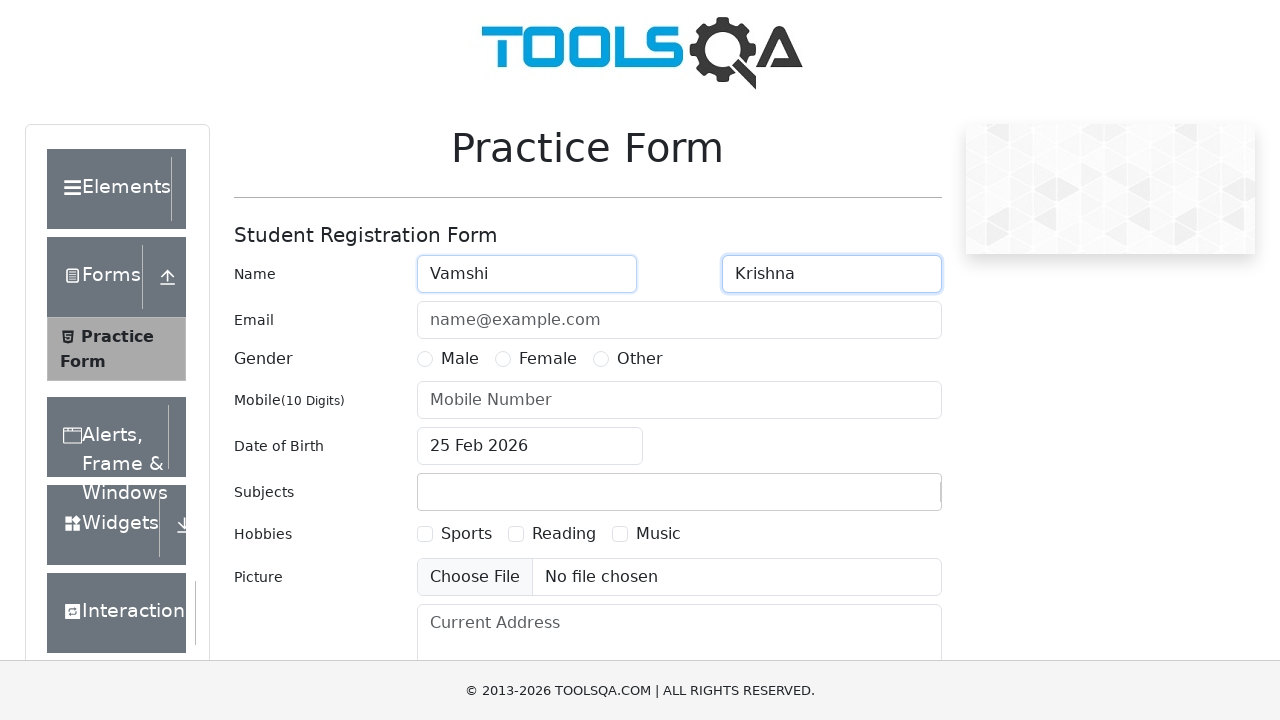

Filled in email as 'vamshi.v@gmail.com' on input[id='userEmail']
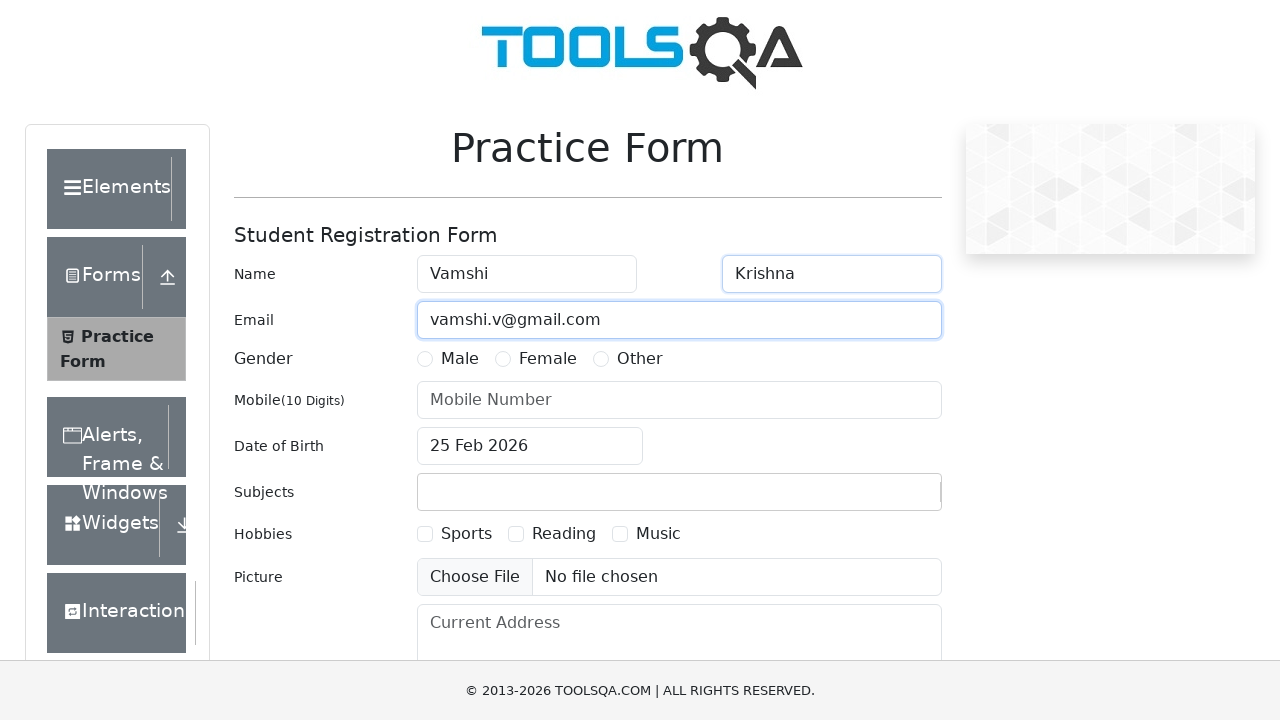

Selected Male gender radio button at (425, 359) on xpath=//input[@value='Male']
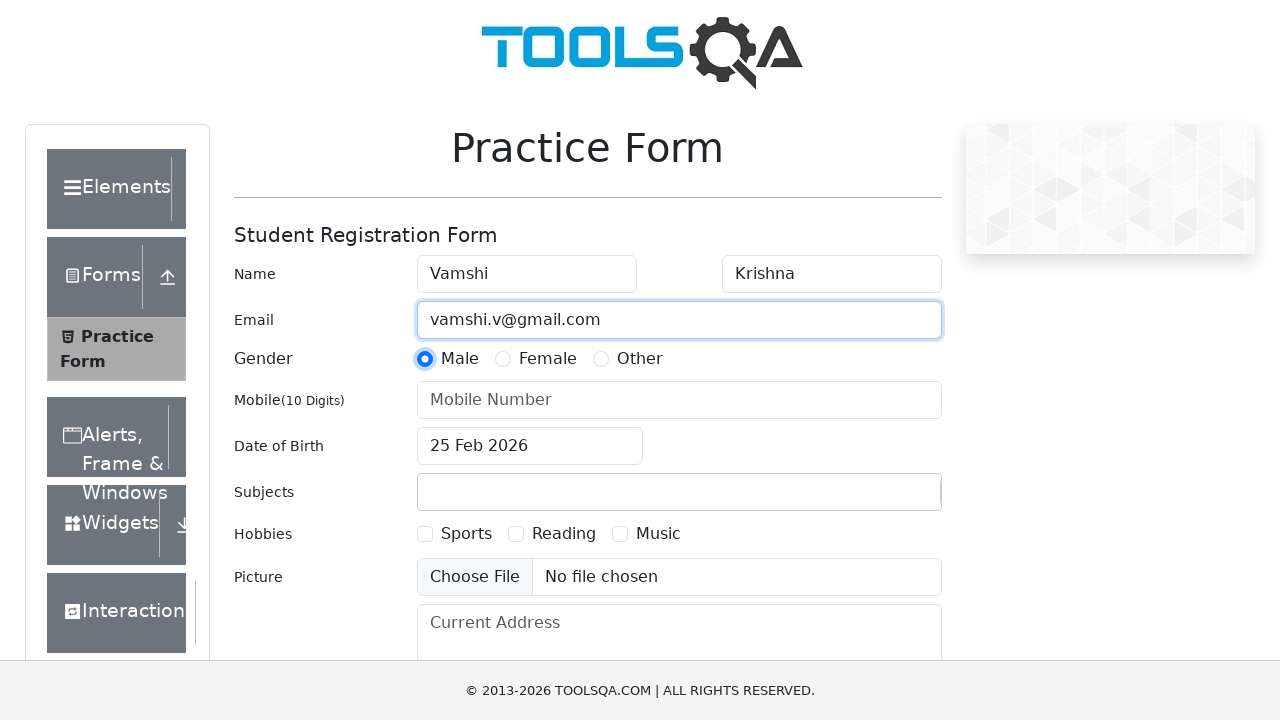

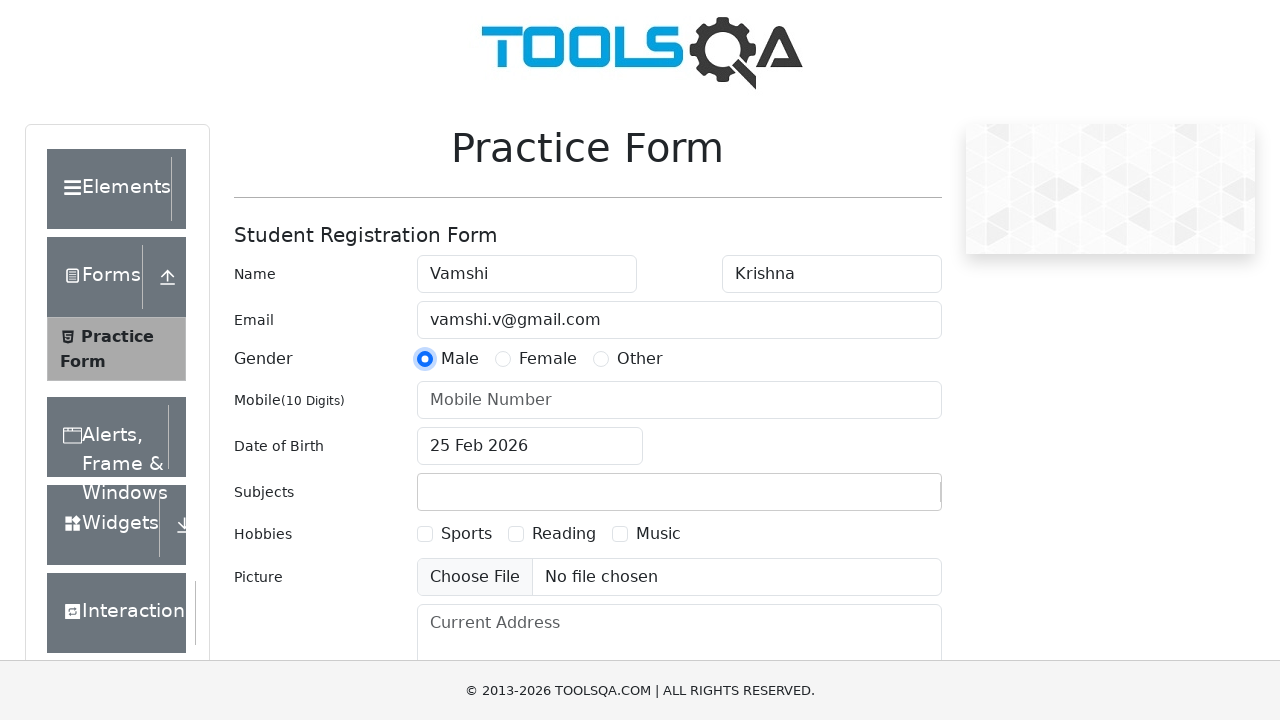